Navigates to Craigslist Dallas car listings with filters applied, waits for gallery cards to load, and clicks into the first listing to view its details.

Starting URL: https://dallas.craigslist.org/search/cta?isTrusted=true&max_auto_miles=50000&min_auto_year=2016&min_price=20000&purveyor=owner#search=2~gallery~0

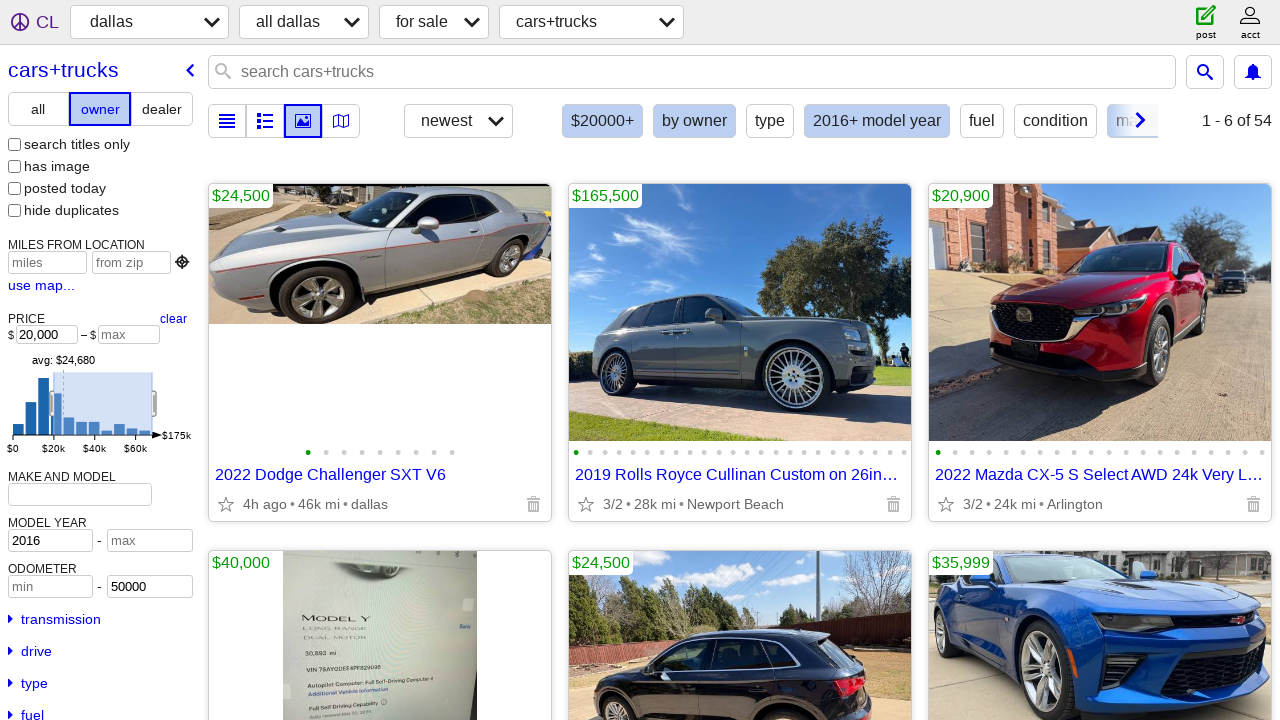

Waited for gallery cards to load on Craigslist Dallas car listings
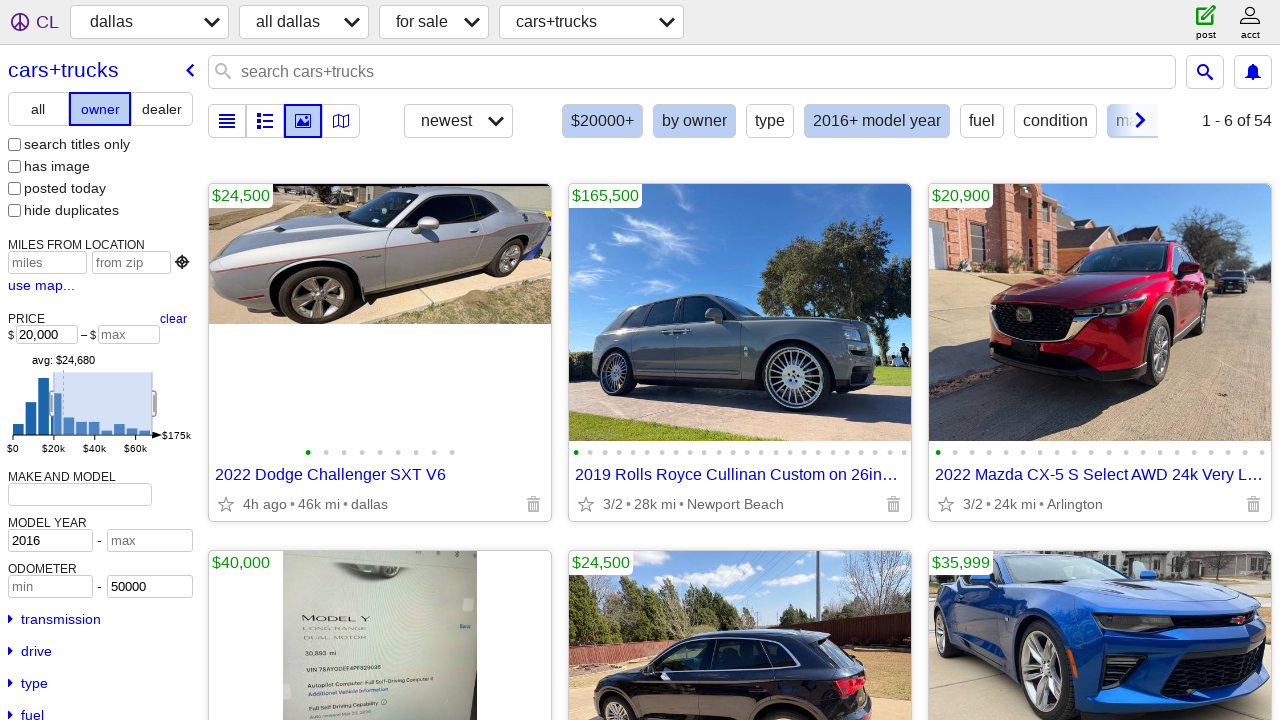

Clicked on the first car listing to view its details at (380, 475) on div.gallery-card a.posting-title >> nth=0
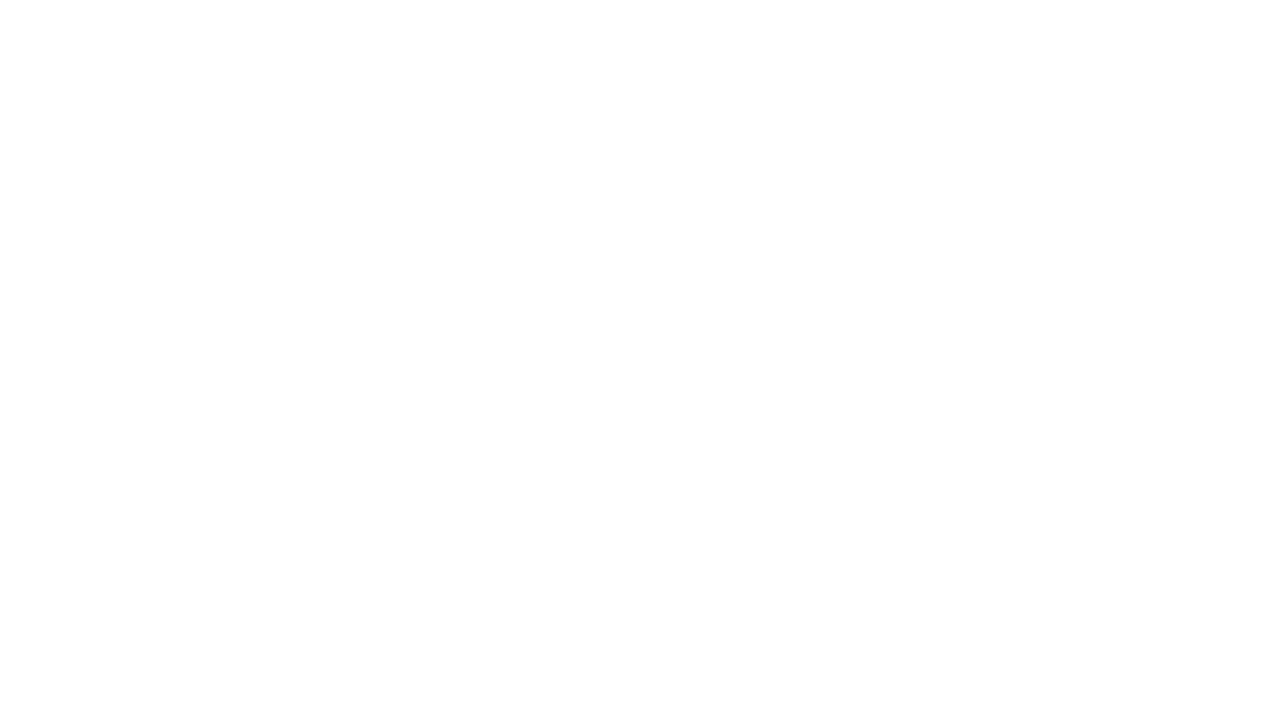

Listing detail page loaded successfully with posting body content
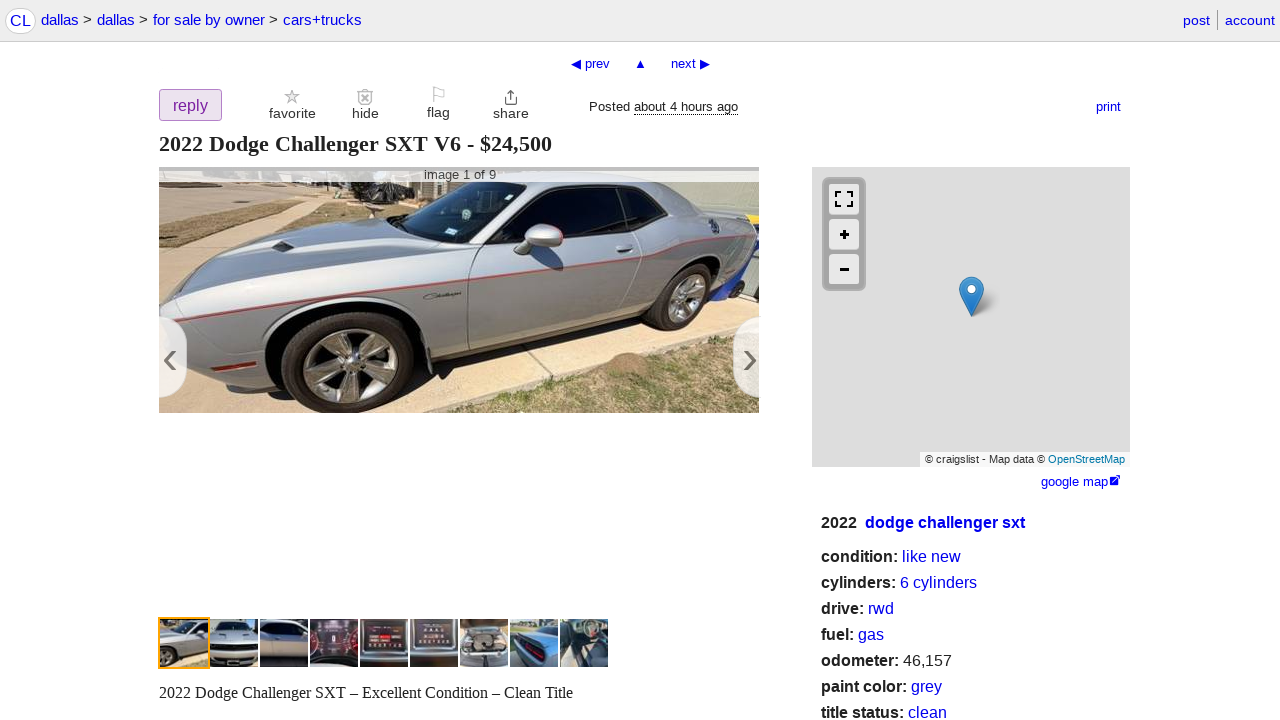

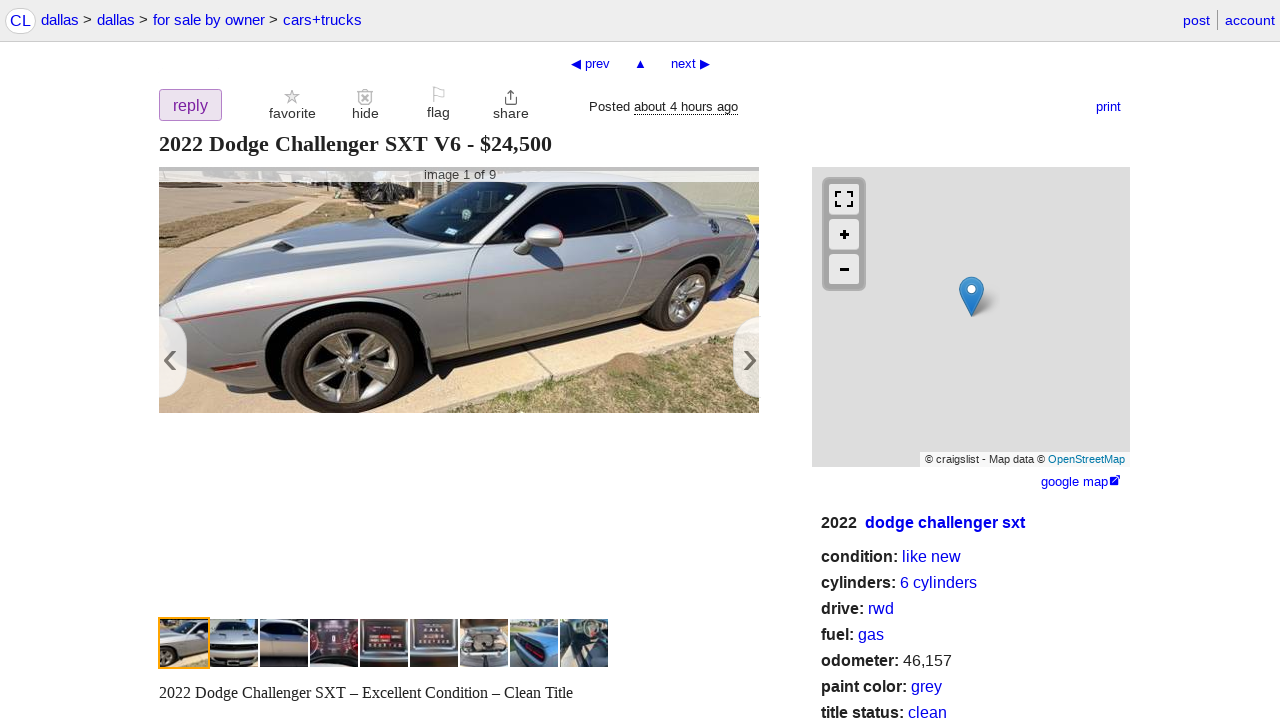